Navigates to the Orange HRM demo login page and verifies the page loads successfully

Starting URL: https://opensource-demo.orangehrmlive.com

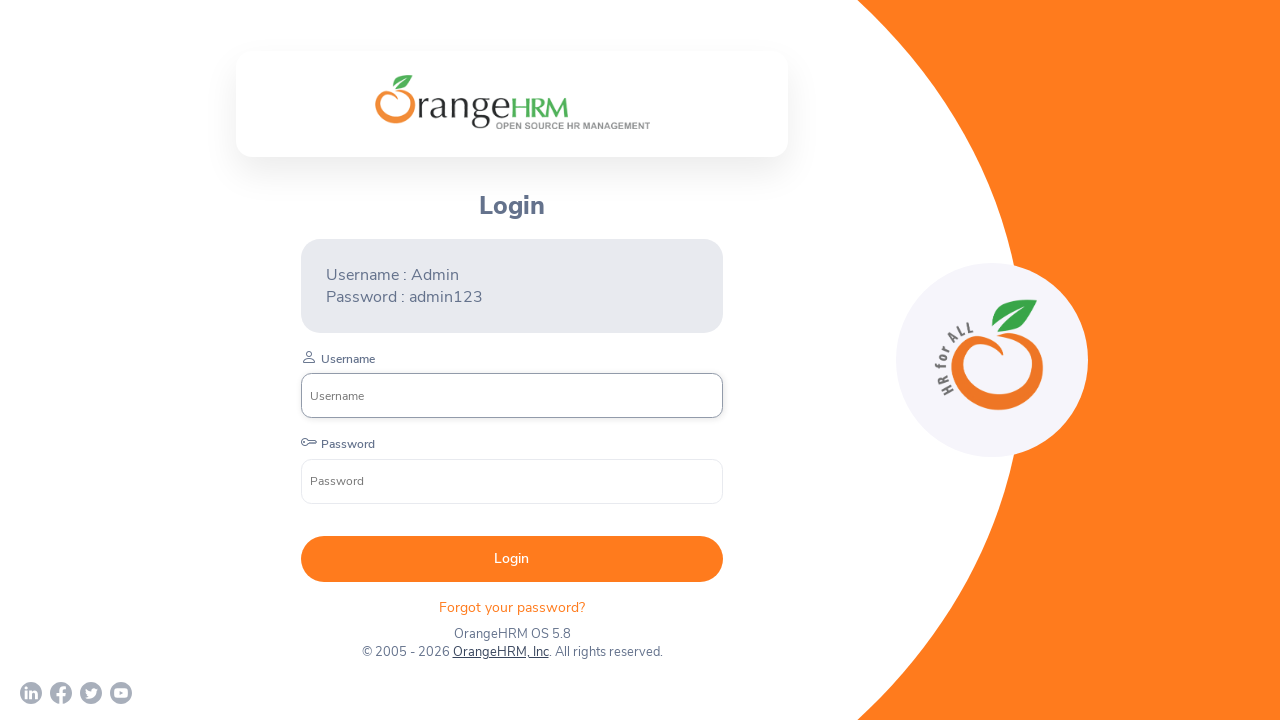

Login form loaded - username input field is visible
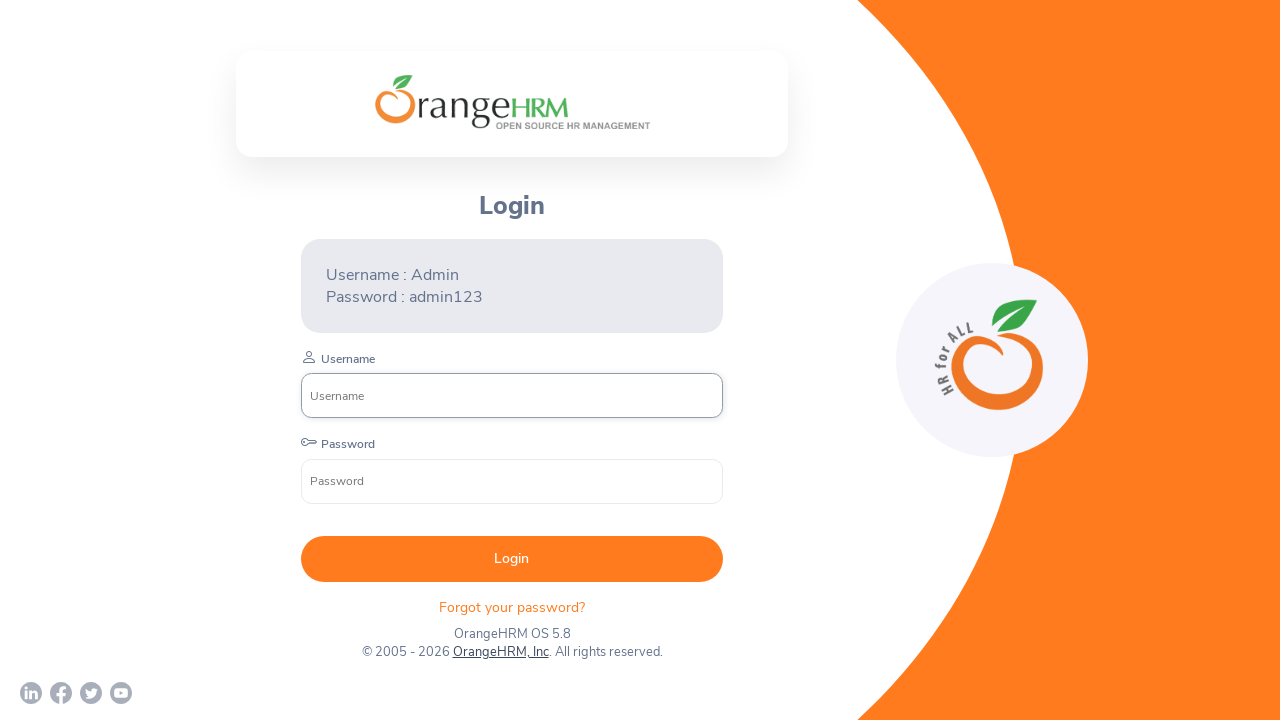

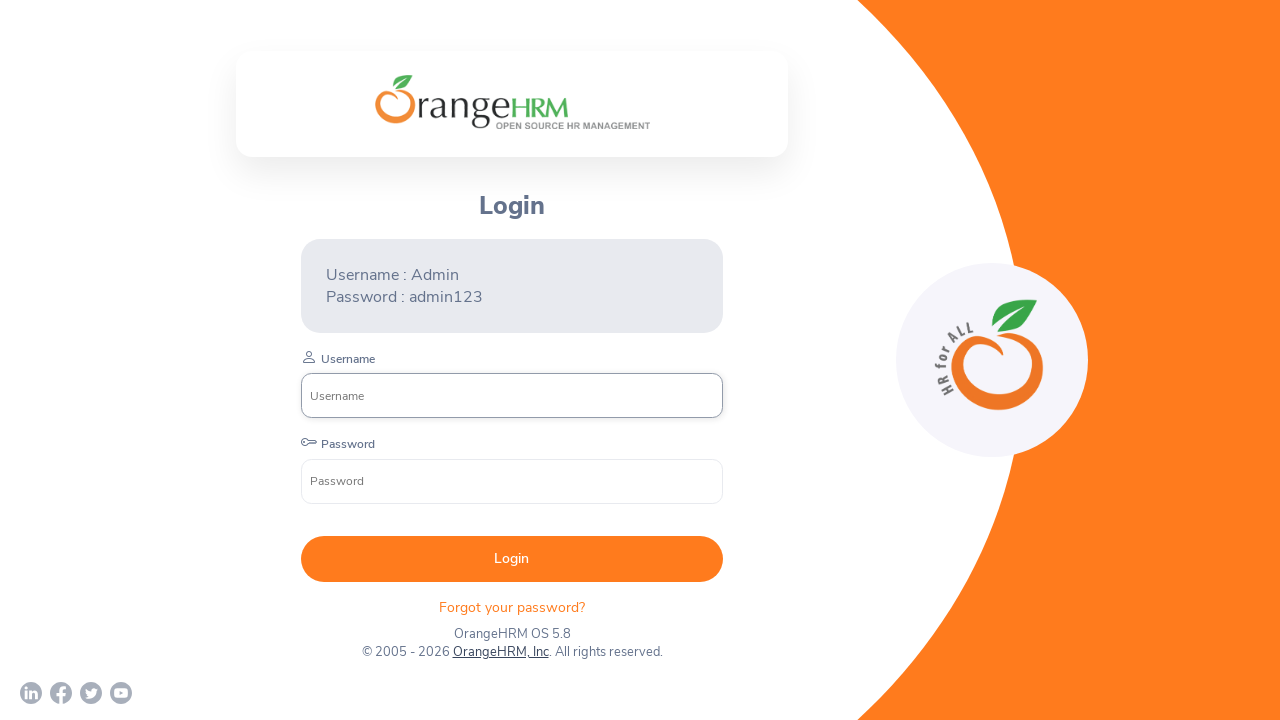